Tests the DS Algo portal by clicking the "Get Started" button on the landing page and verifying navigation to the NumpyNinja HomePage.

Starting URL: https://dsportalapp.herokuapp.com/

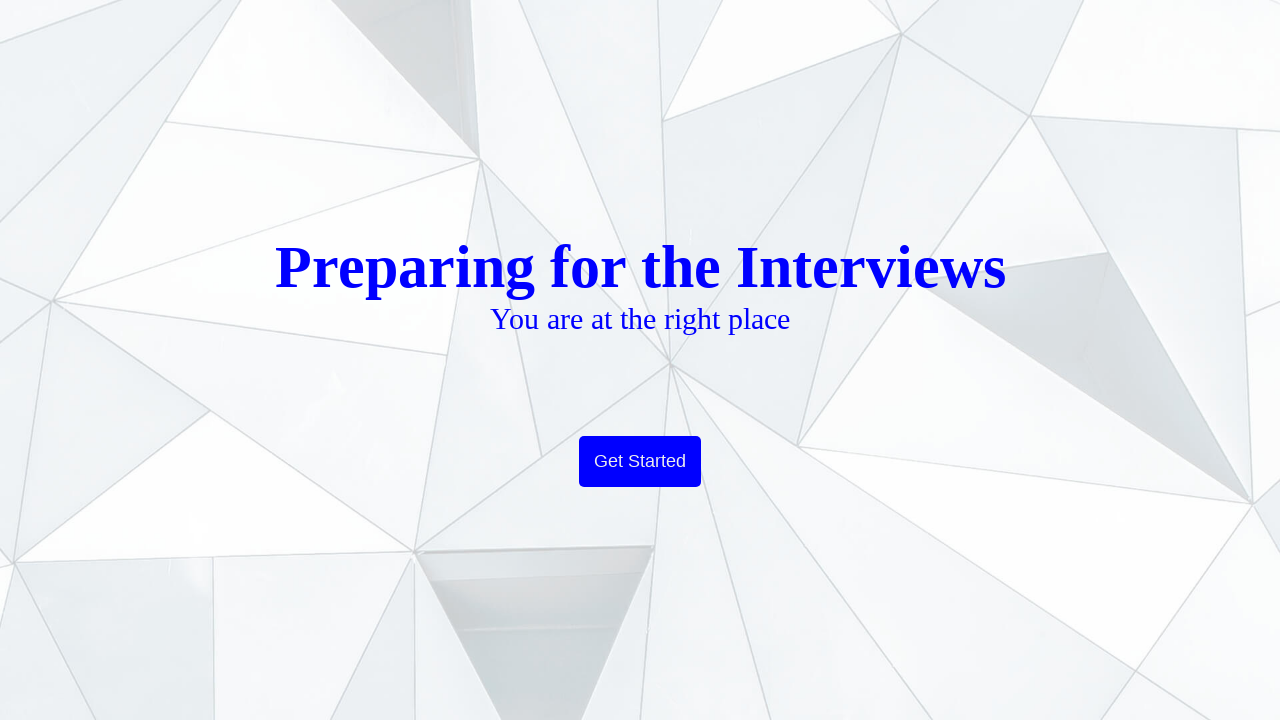

Verified landing page URL is https://dsportalapp.herokuapp.com/
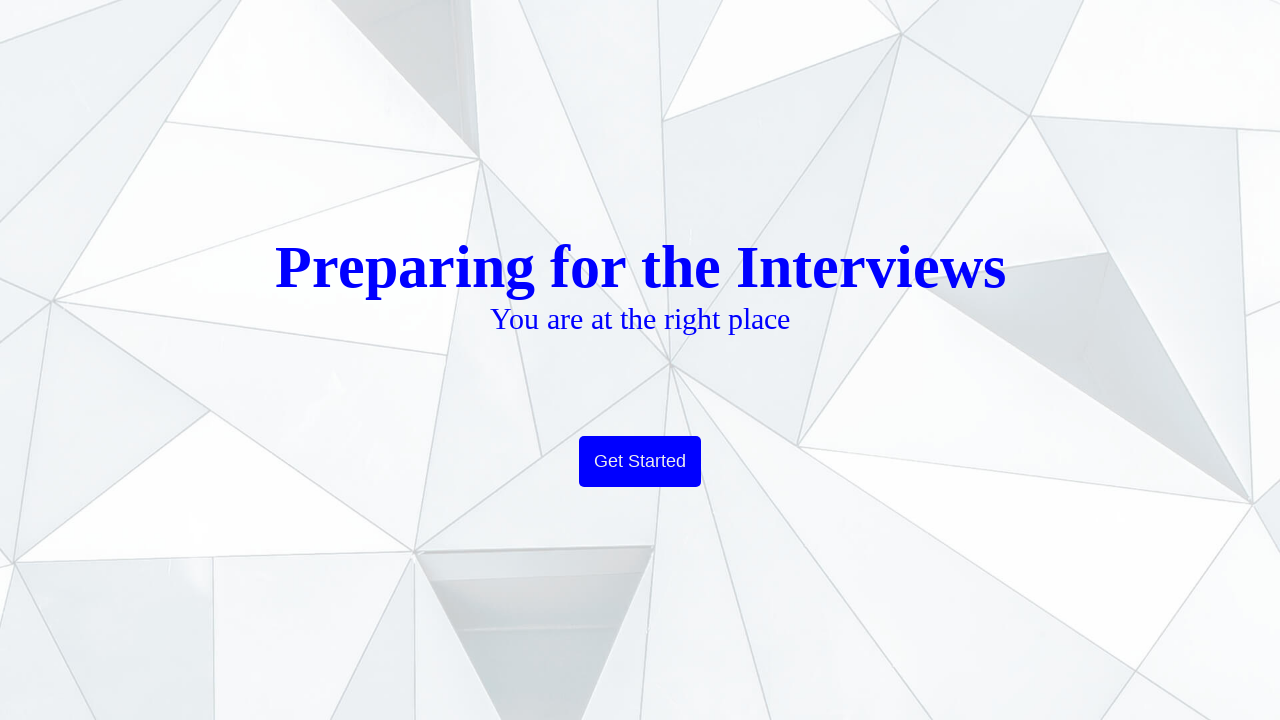

Clicked the 'Get Started' button at (640, 462) on text=Get Started
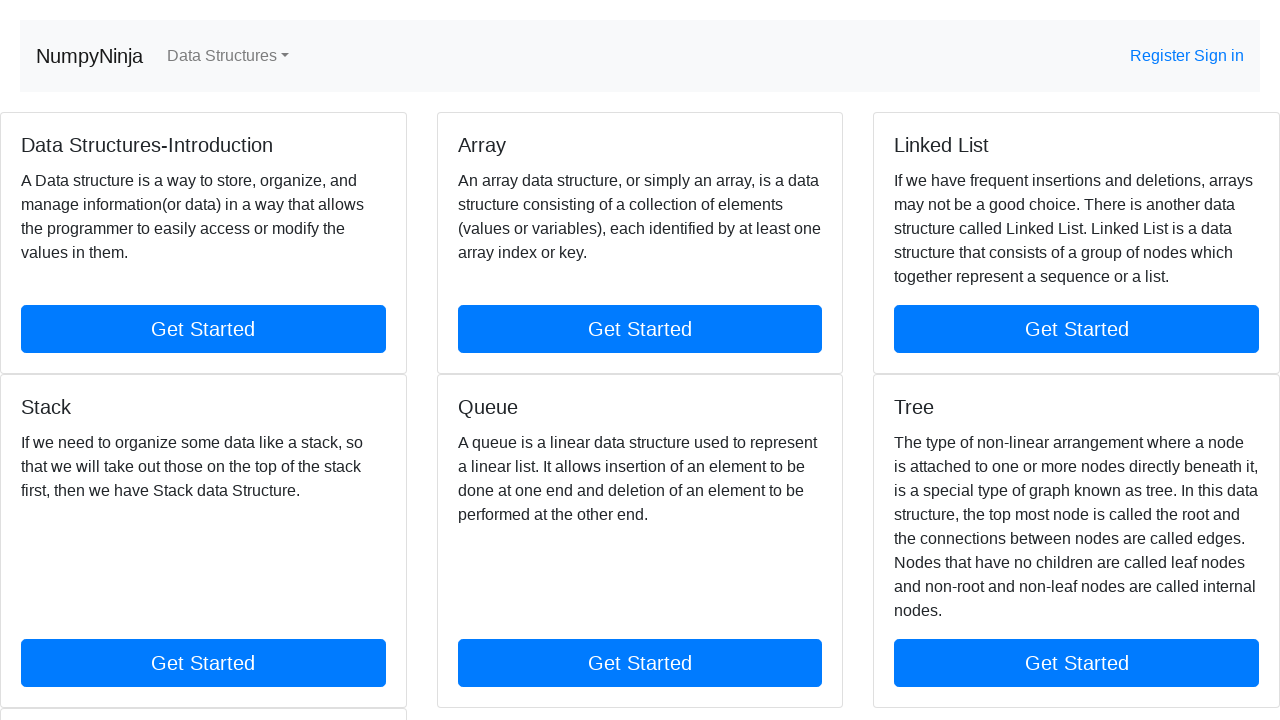

Waited for navigation to home page URL
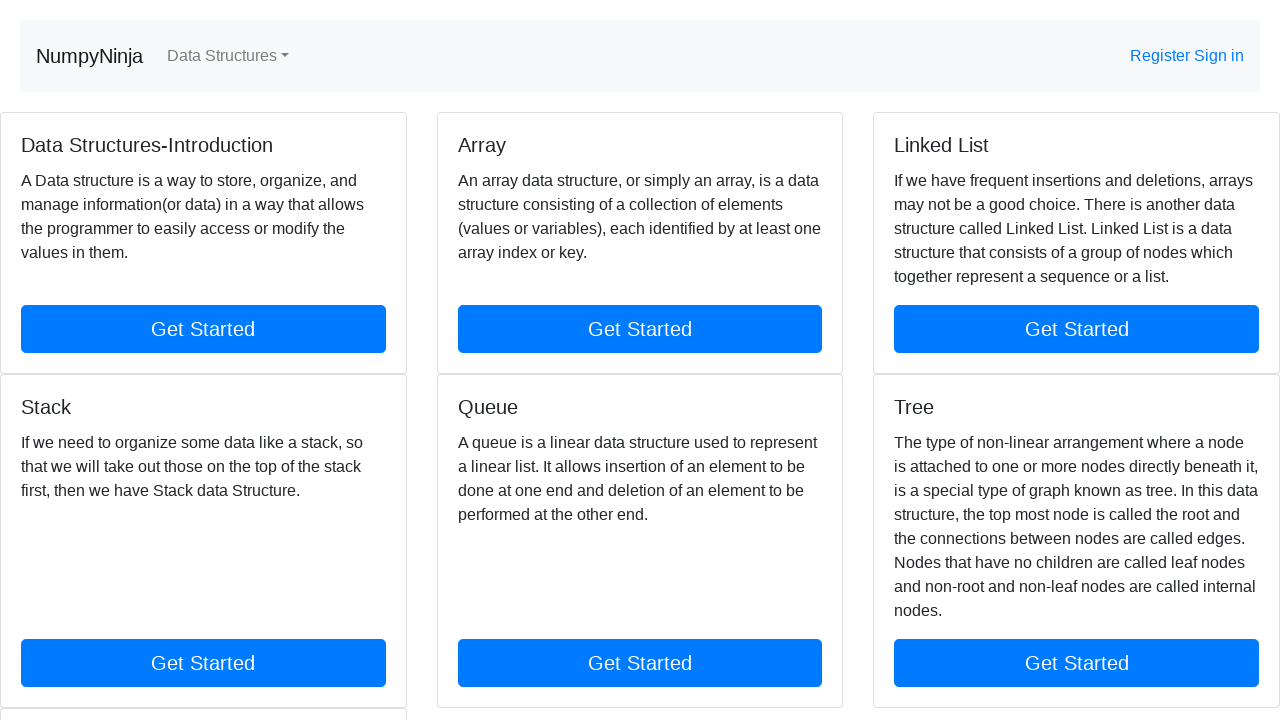

Verified navigation to home page URL: https://dsportalapp.herokuapp.com/home
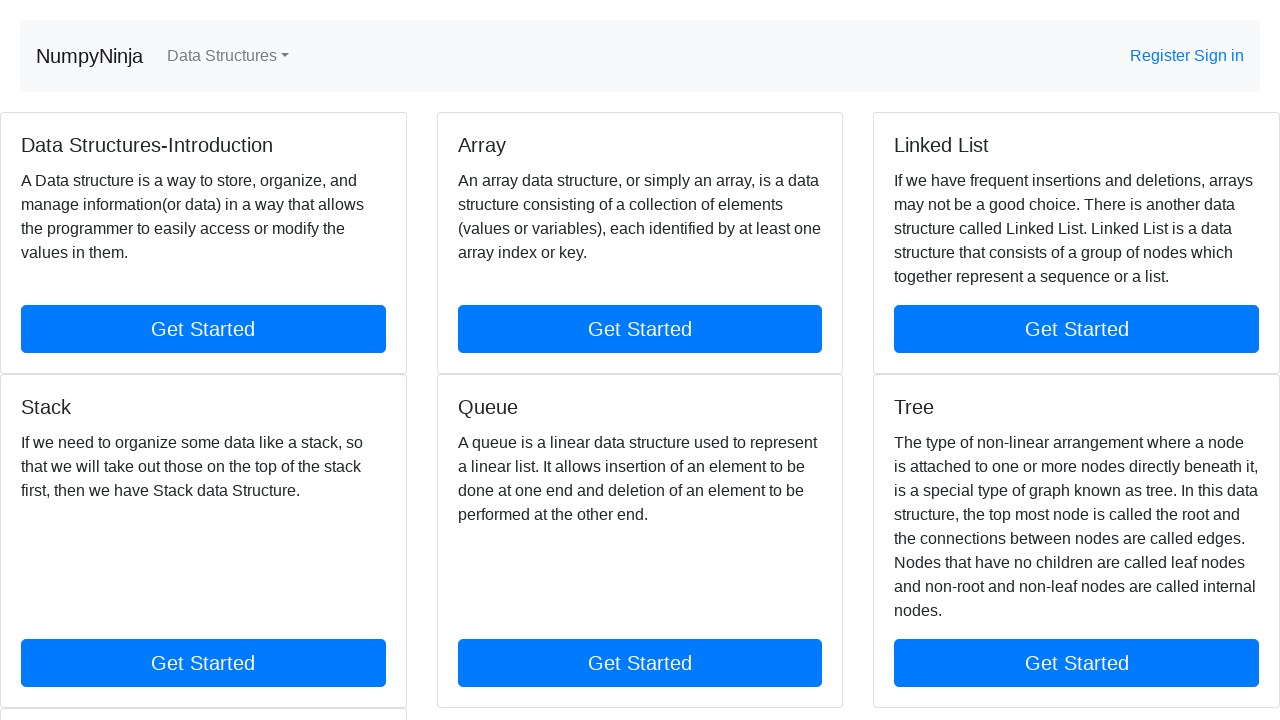

Verified page title is 'NumpyNinja'
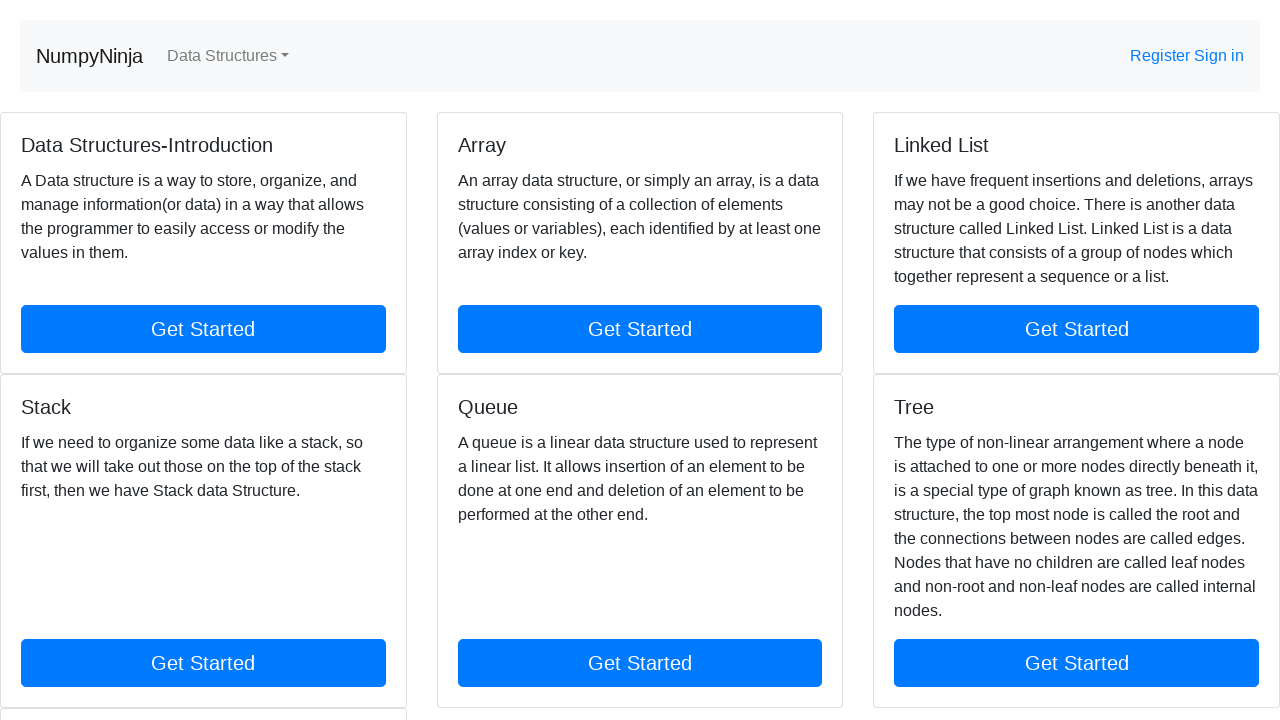

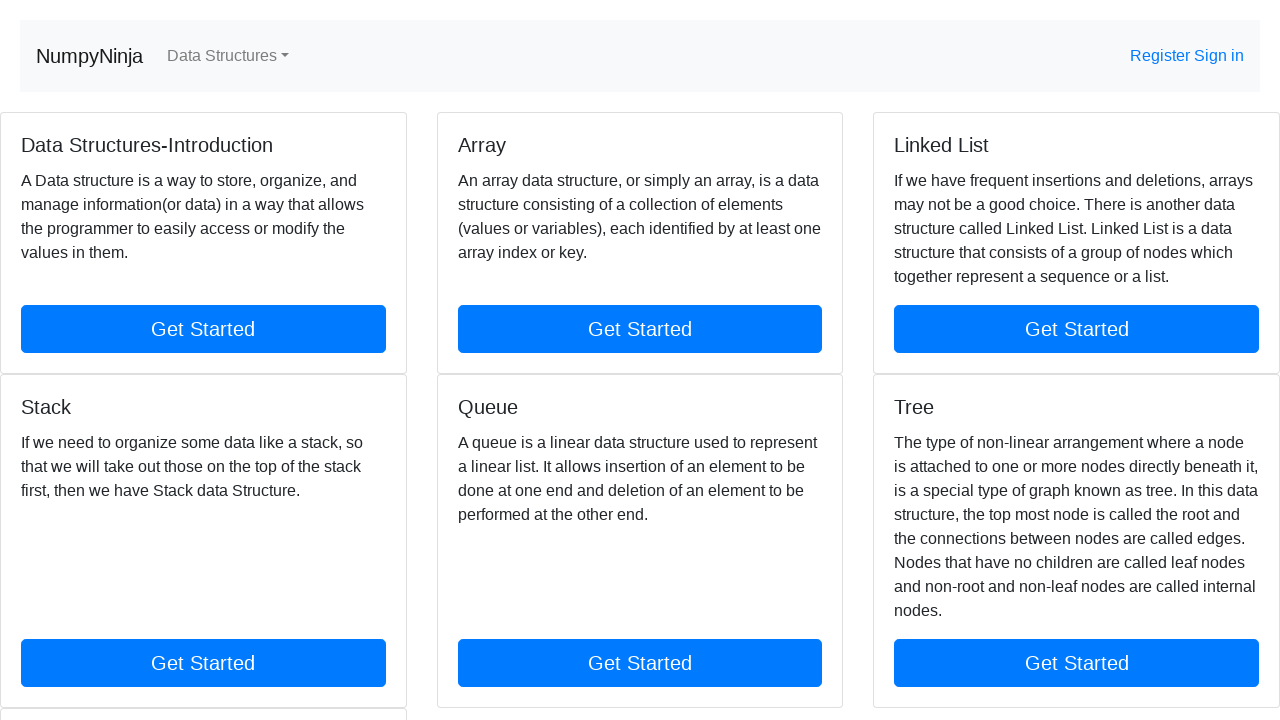